Navigates to the Goldbelly homepage and verifies the page loads by checking the title

Starting URL: https://www.goldbelly.com/

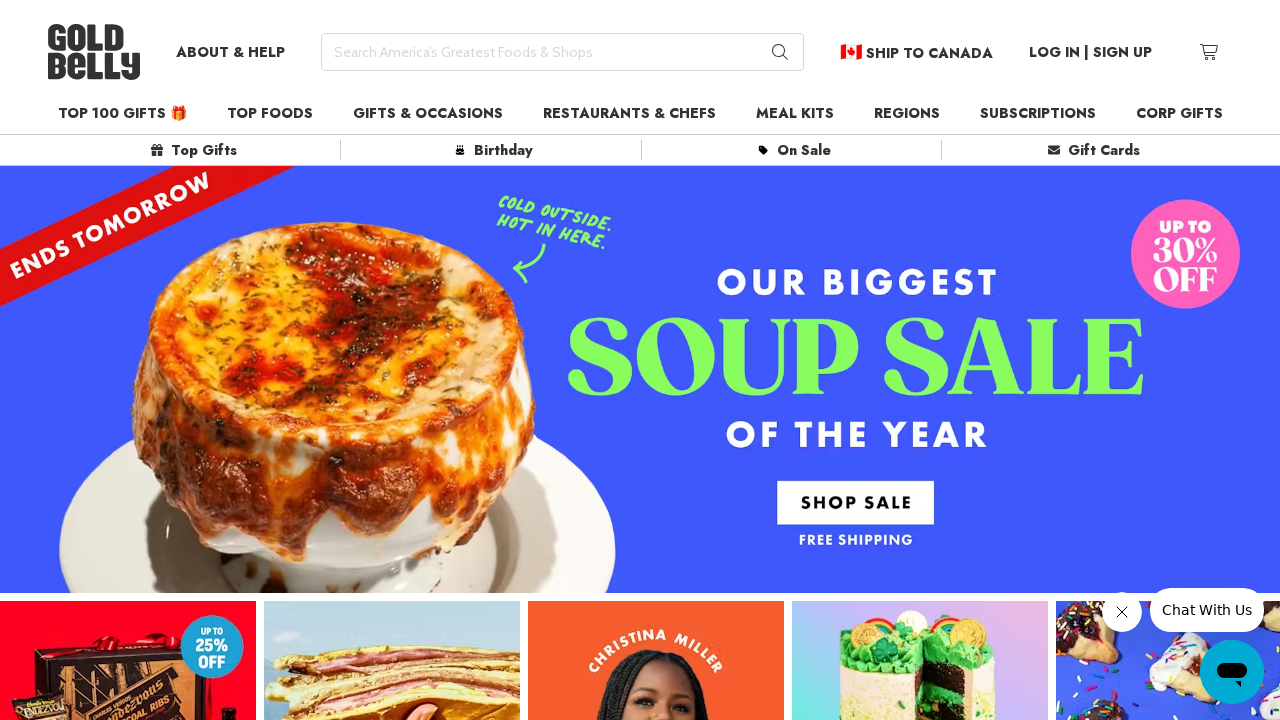

Waited for page DOM content to load
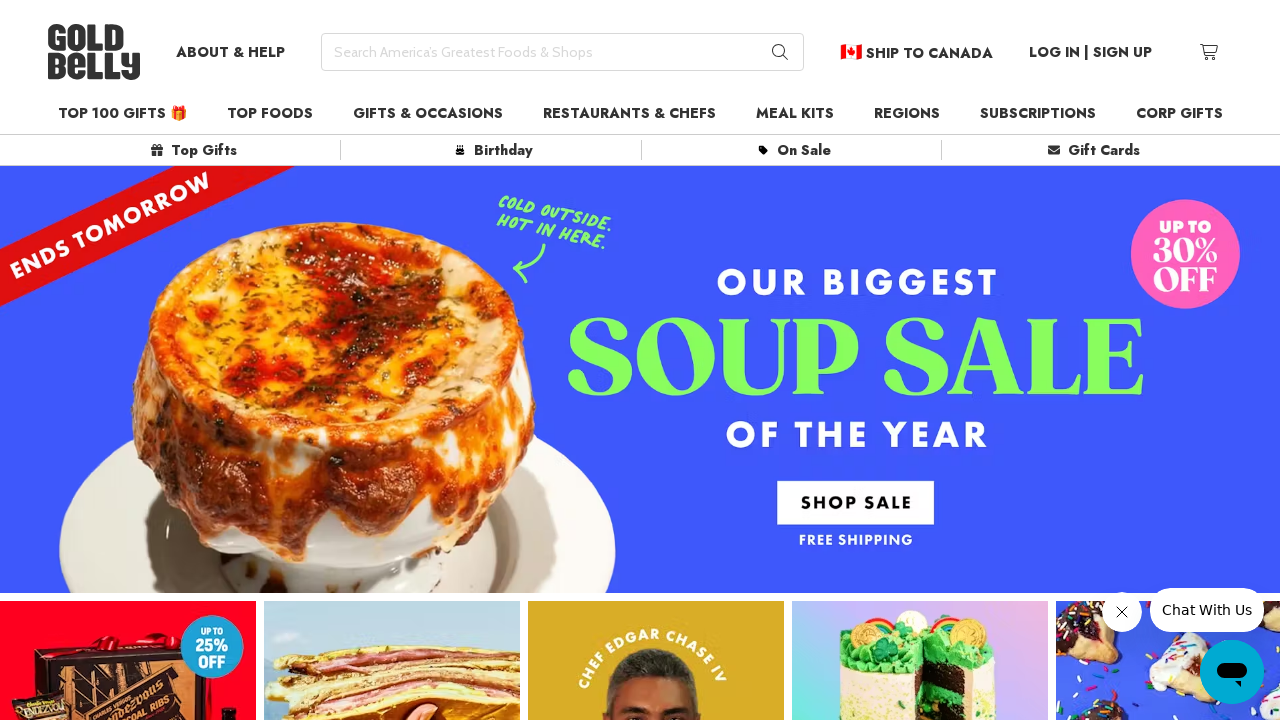

Retrieved page title: Goldbelly | The Best Gourmet Food & Food Gifts | Delivery Nationwide
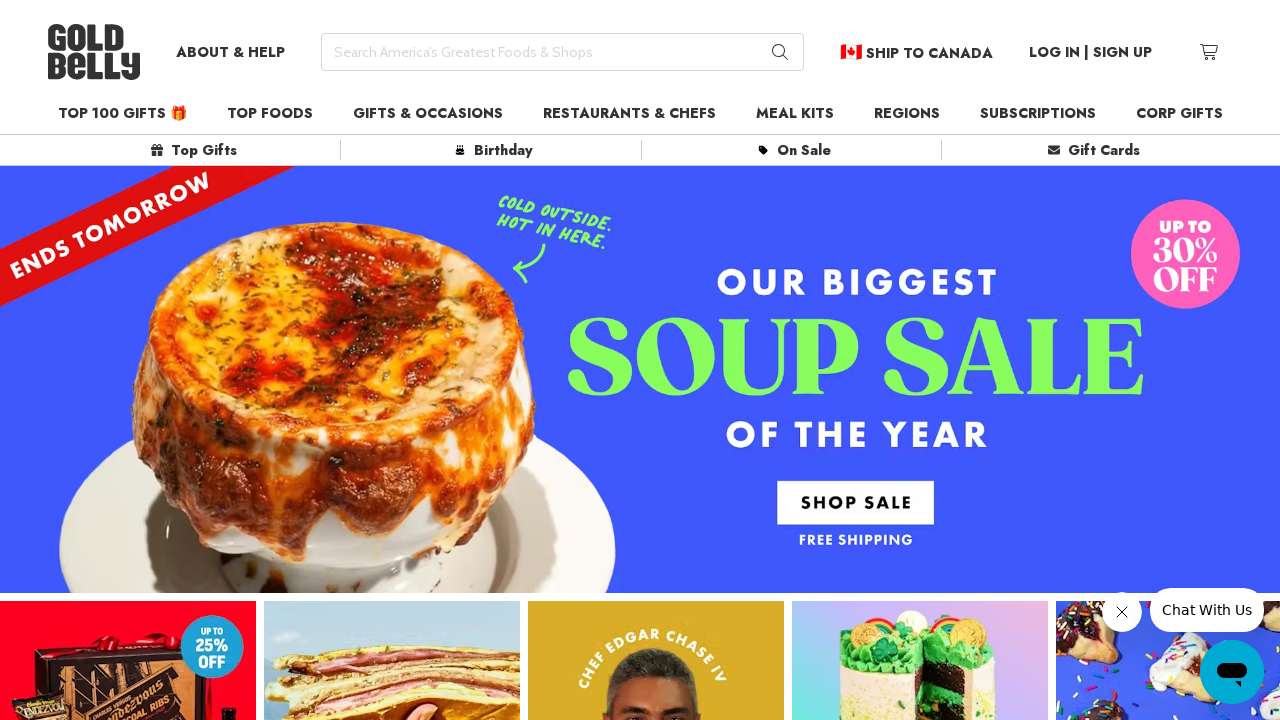

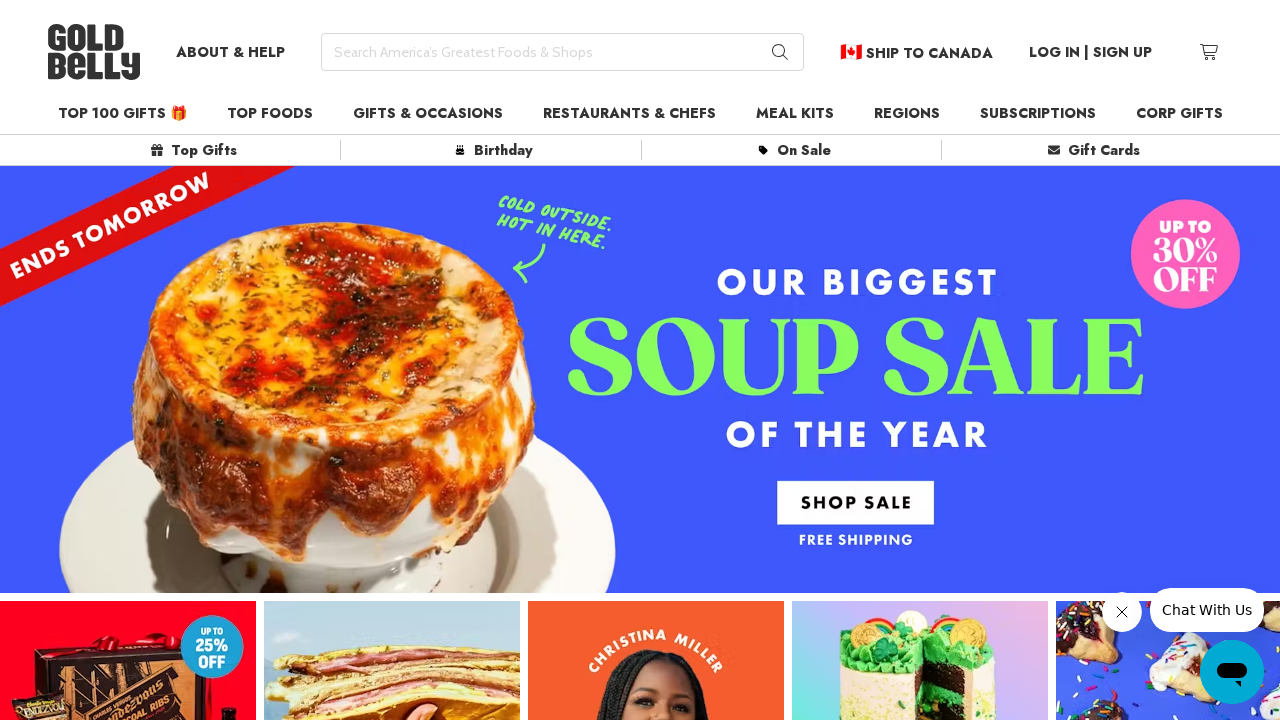